Tests checkbox visibility by checking if option3 checkbox is displayed, and clicking it if not visible.

Starting URL: https://rahulshettyacademy.com/AutomationPractice/

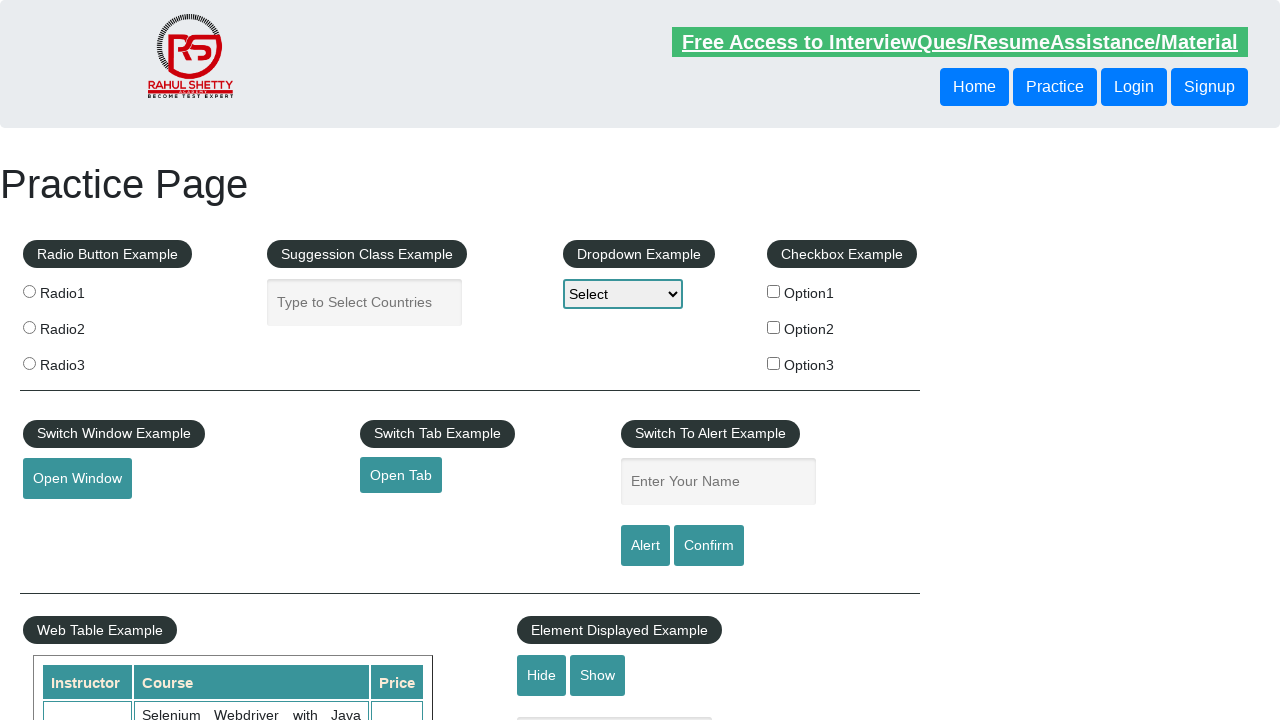

Located option3 checkbox element
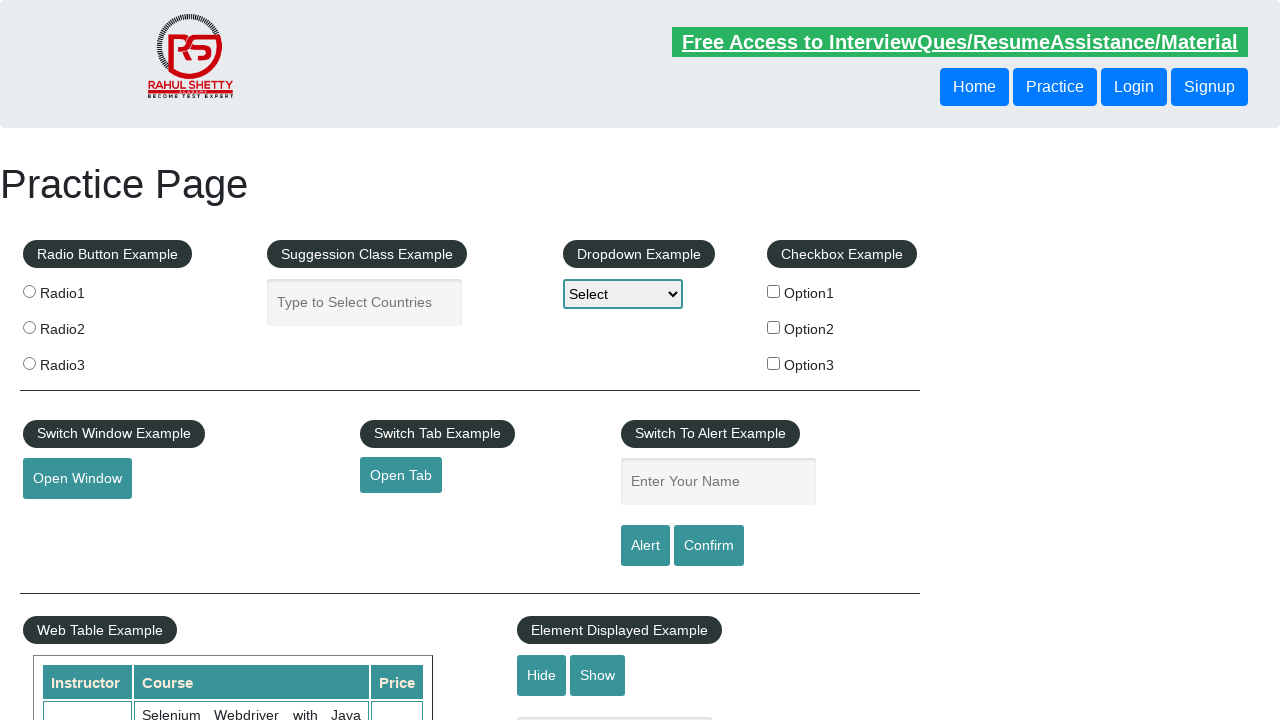

Checked option3 checkbox visibility - is visible
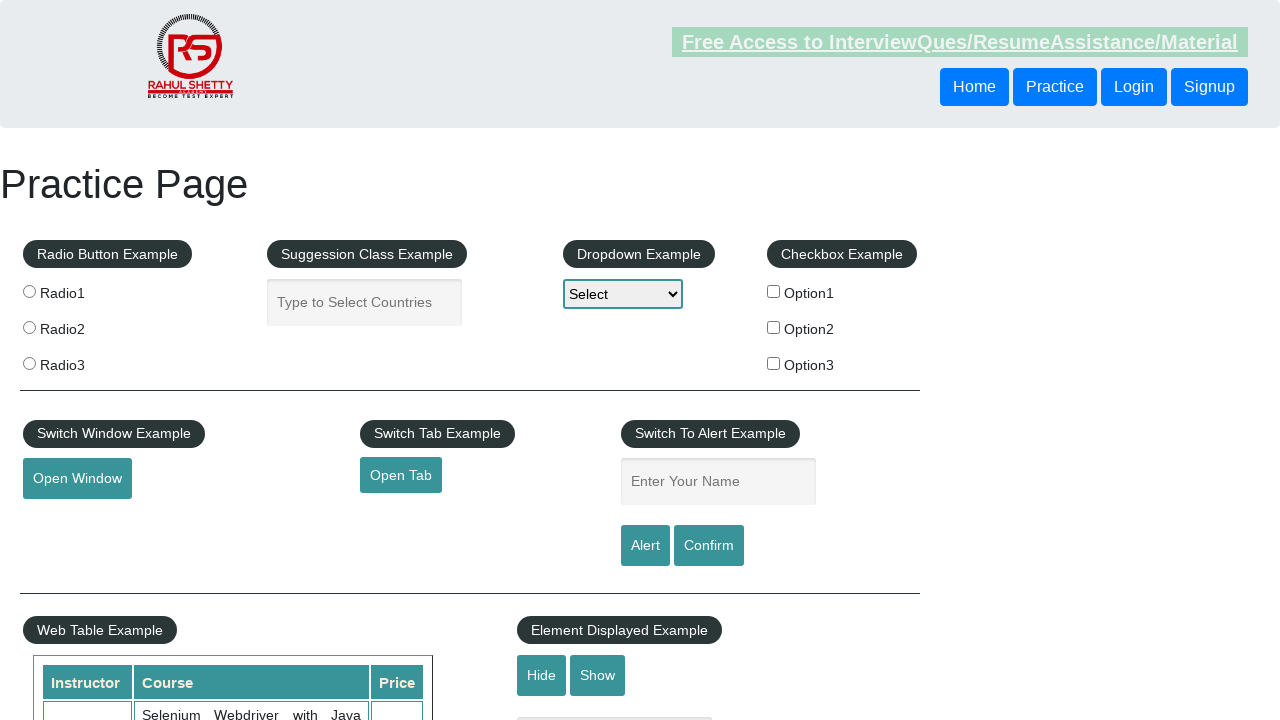

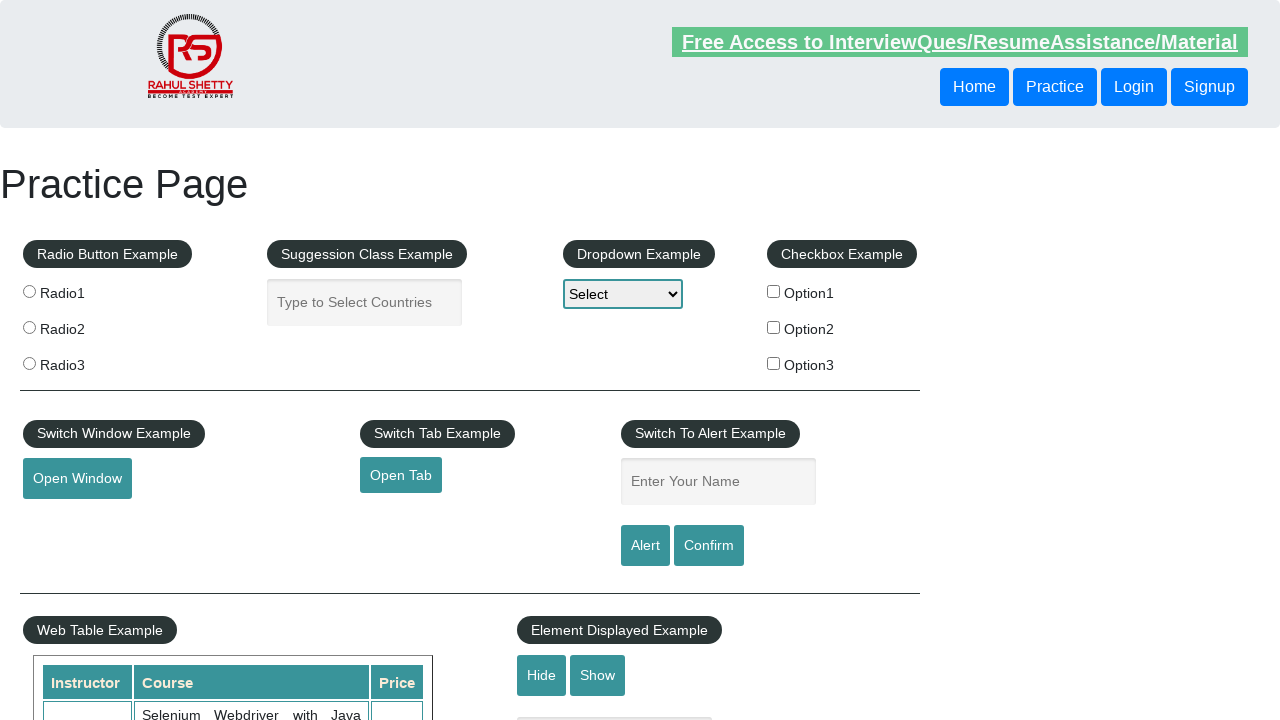